Tests resizing a UI element by dragging the resize handle to increase and then decrease its size using drag-and-drop interactions.

Starting URL: http://only-testing-blog.blogspot.in/2014/09/drag-and-drop.html

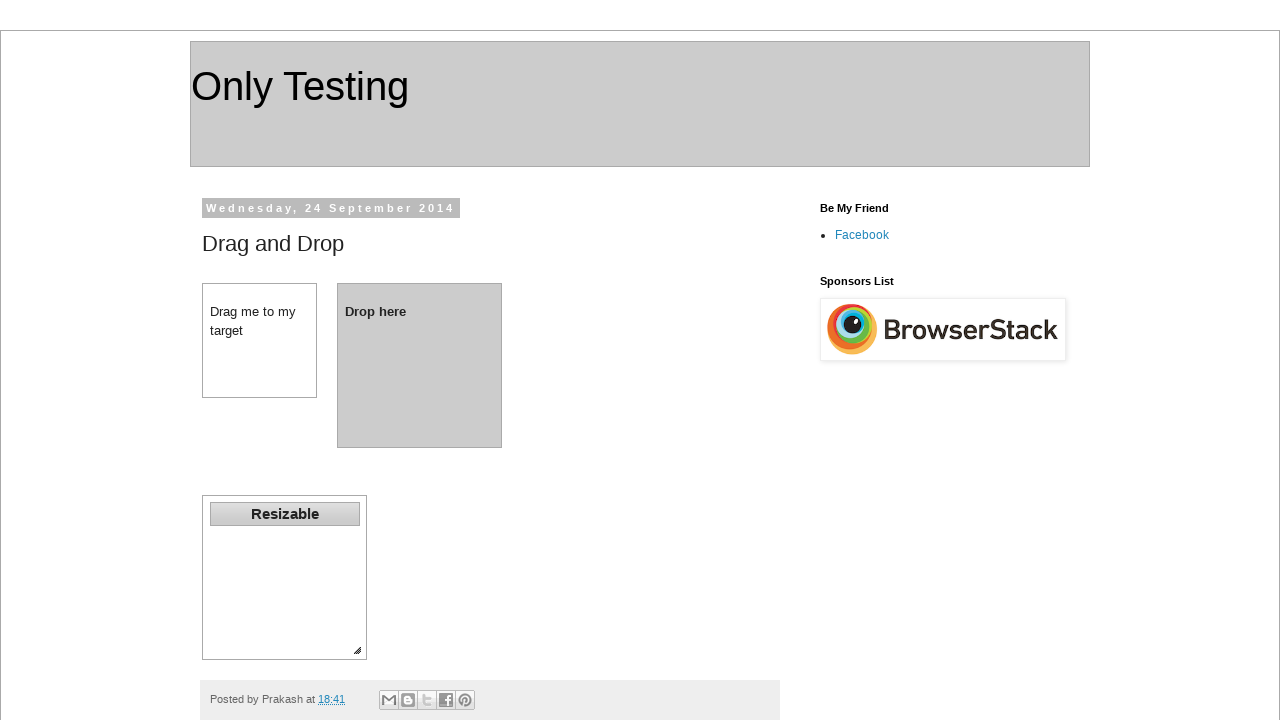

Waited for page to reach networkidle state
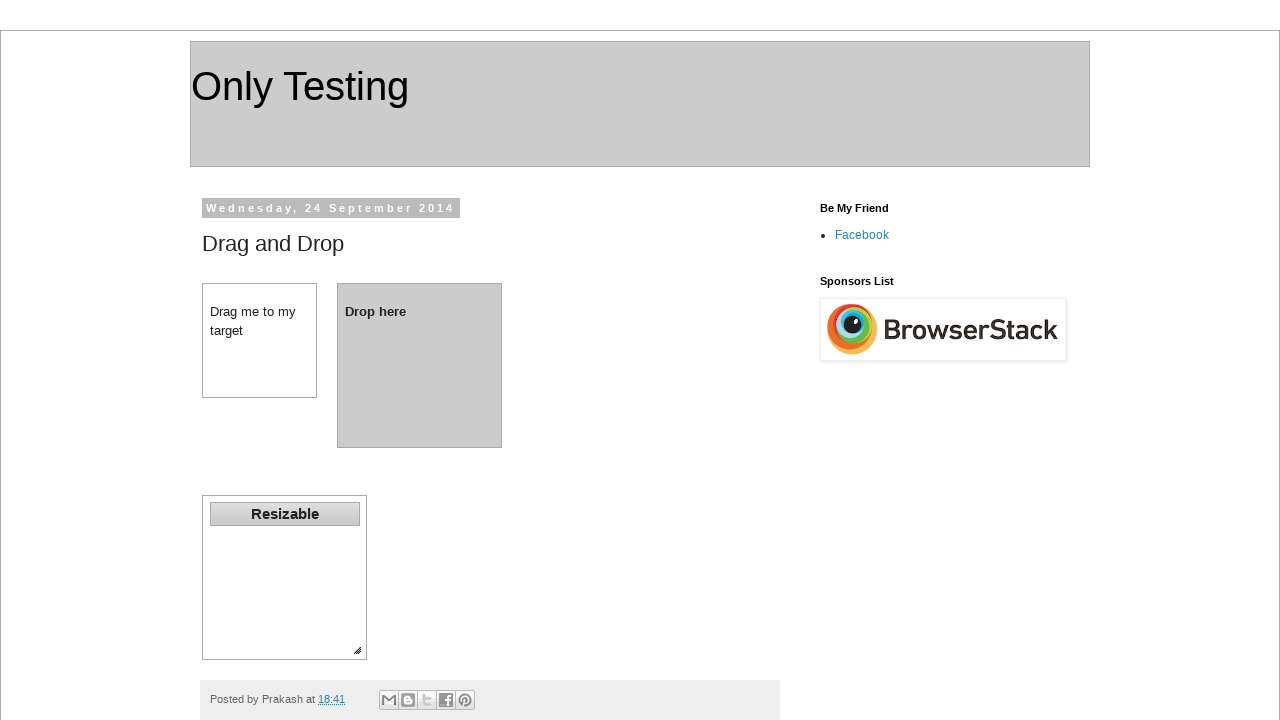

Located resize handle element with gripsmall-diagonal-se class
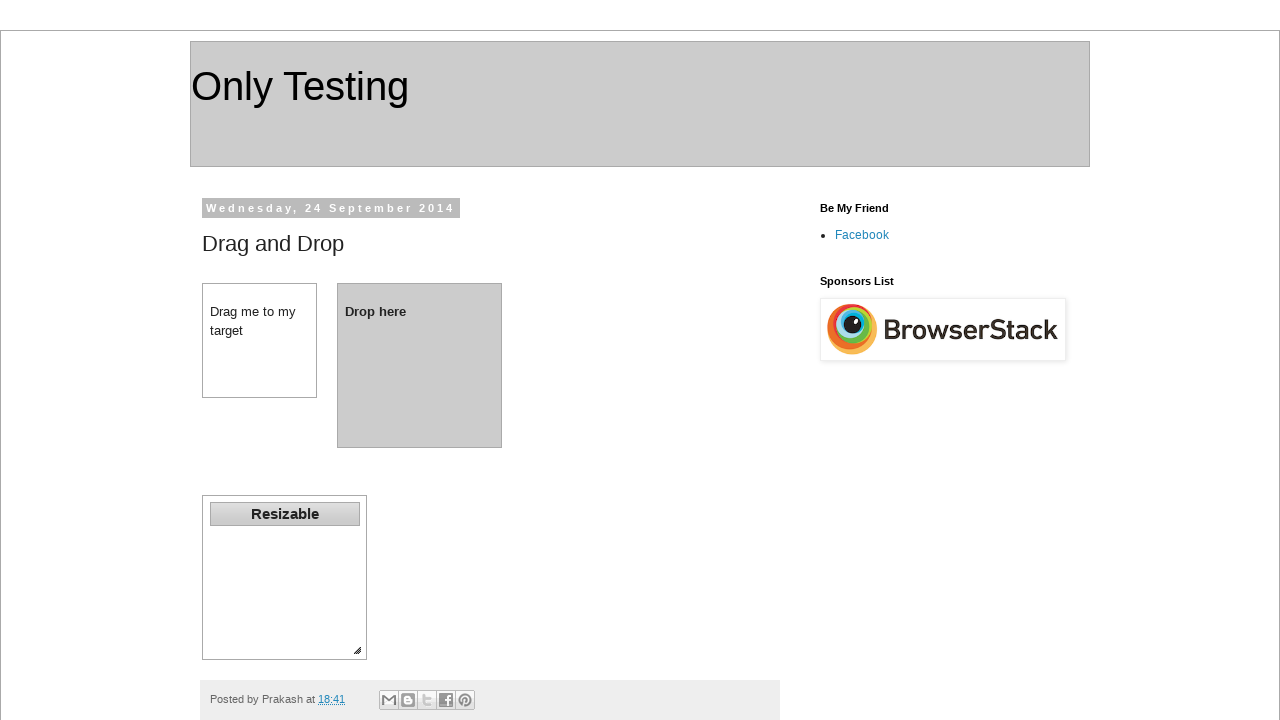

Resize handle became visible
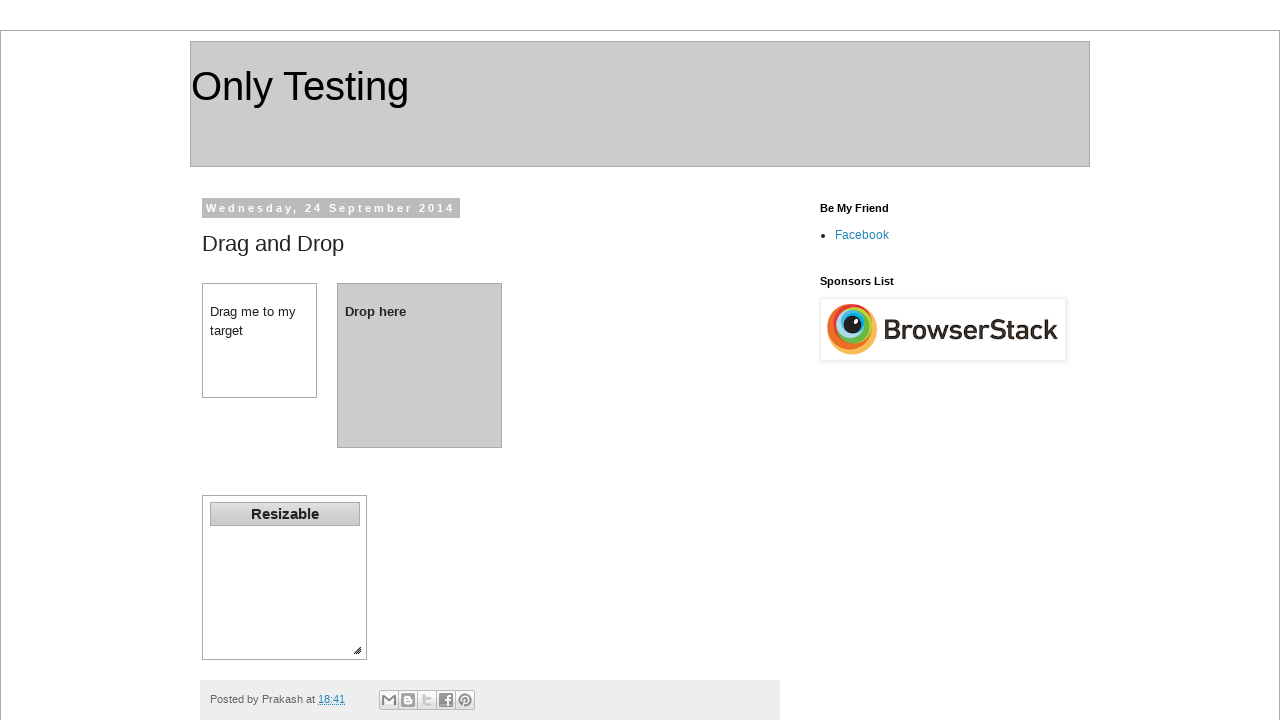

Retrieved bounding box coordinates of resize handle
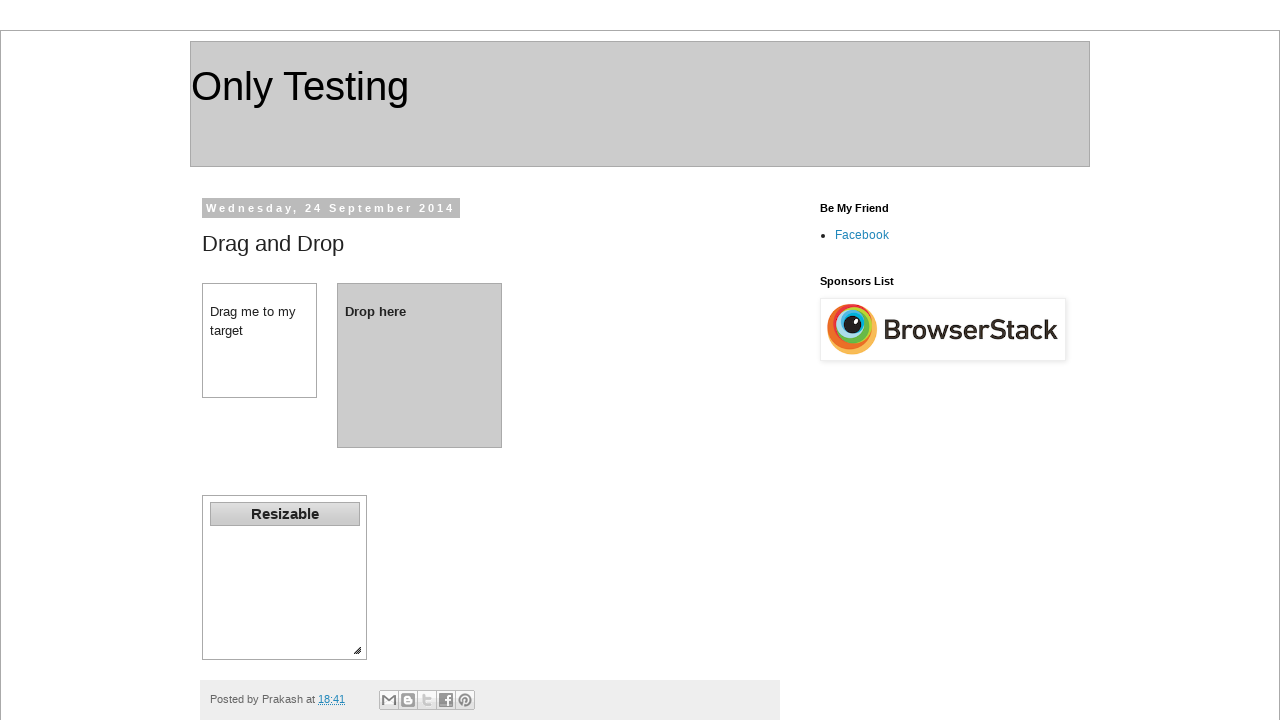

Moved mouse to center of resize handle at (357, 650)
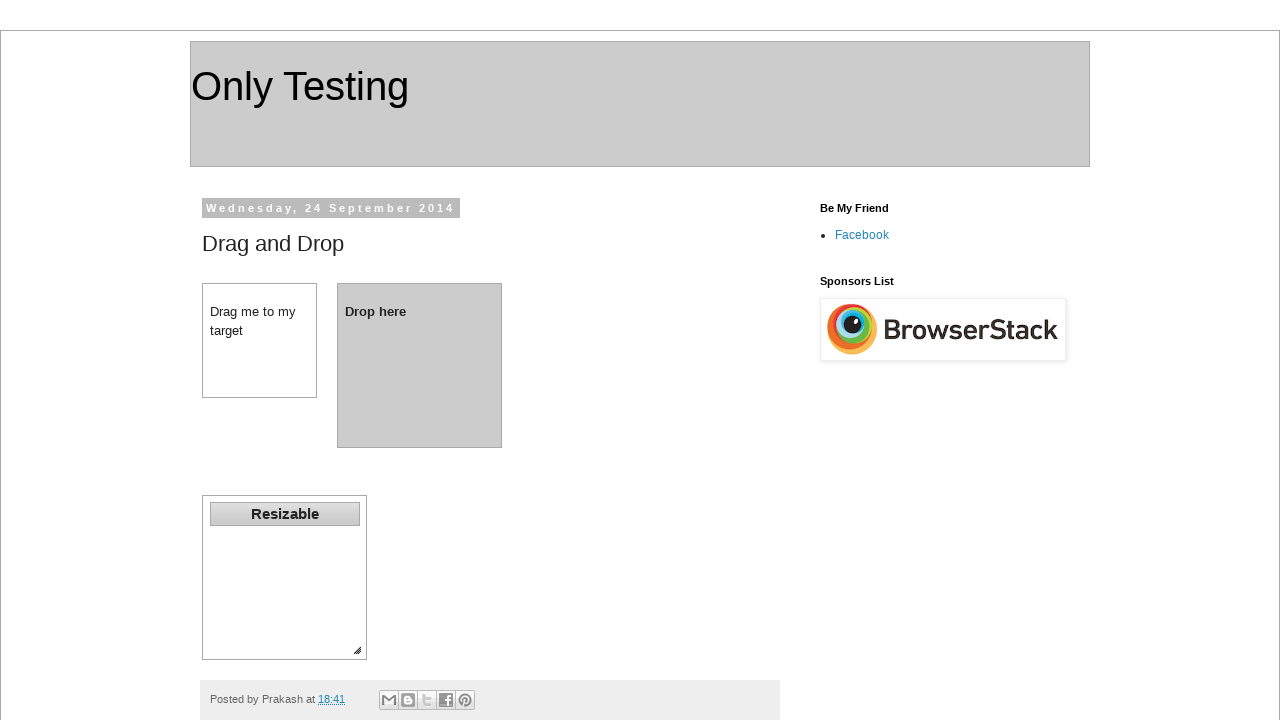

Pressed down mouse button on resize handle at (357, 650)
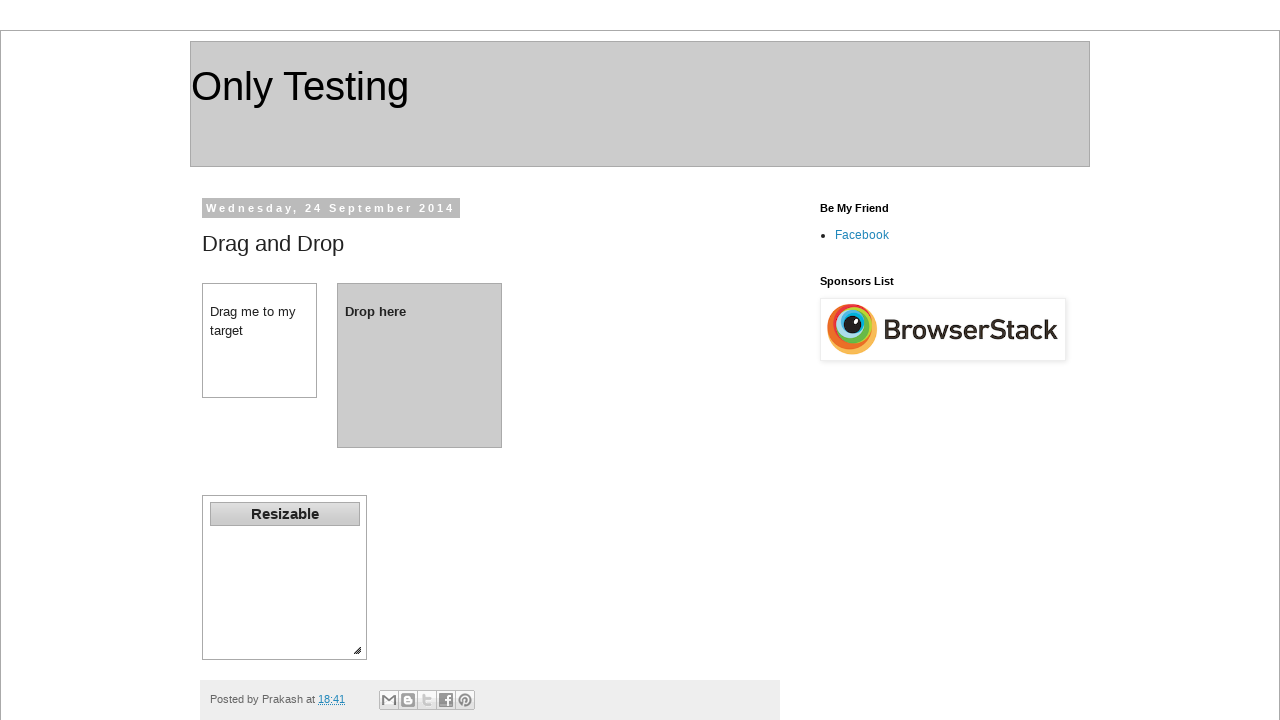

Dragged resize handle by +200px horizontally and +200px vertically to increase element size at (557, 850)
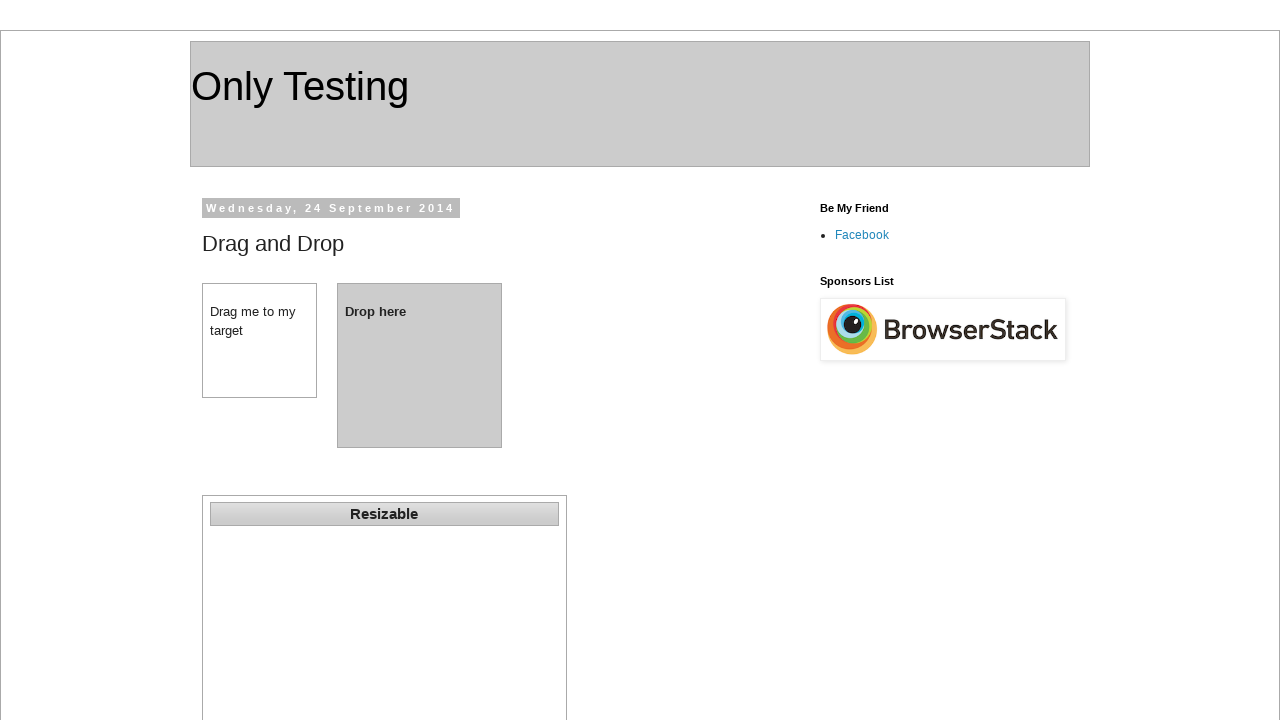

Released mouse button, completing first resize operation at (557, 850)
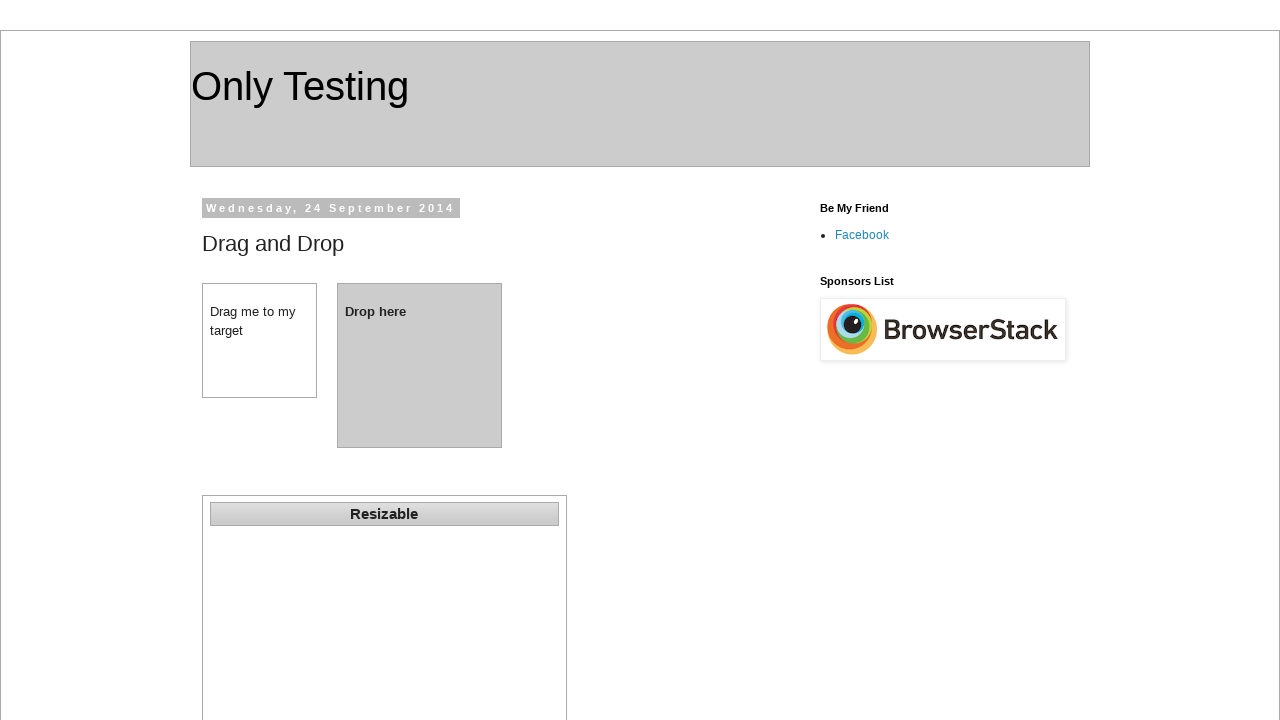

Retrieved updated bounding box coordinates of resize handle after first resize
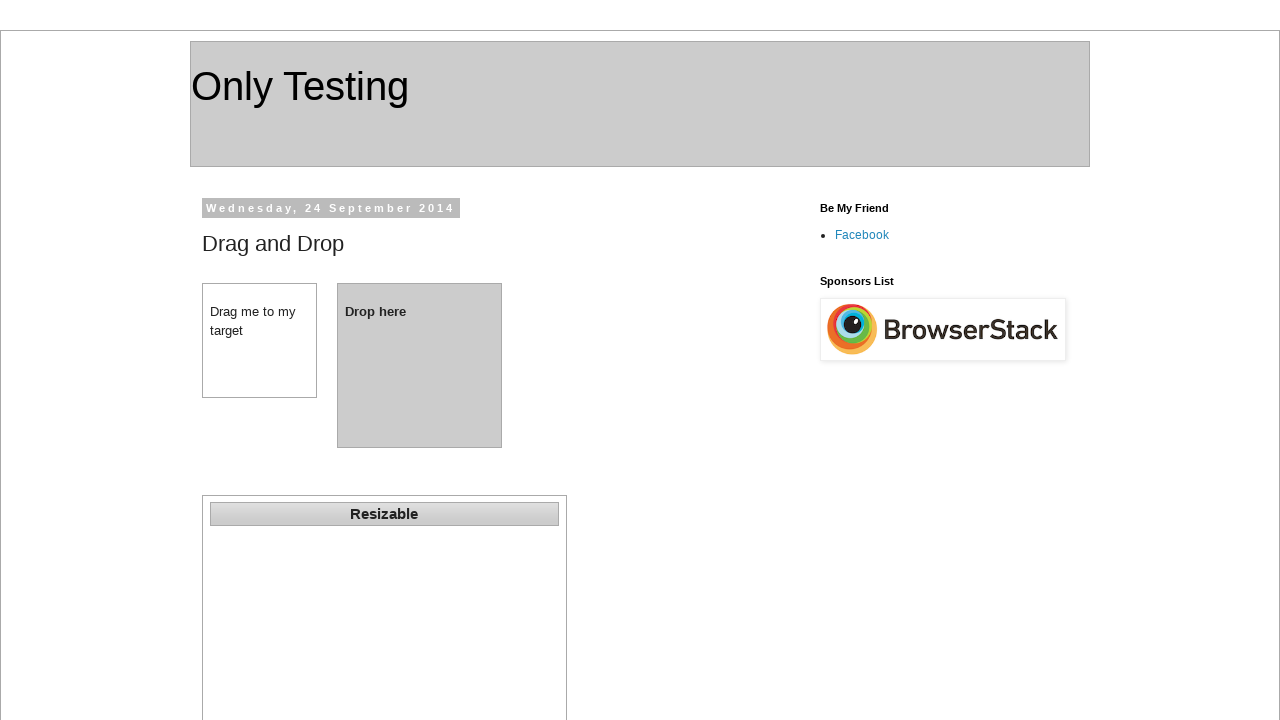

Moved mouse to center of resize handle for second resize at (557, 849)
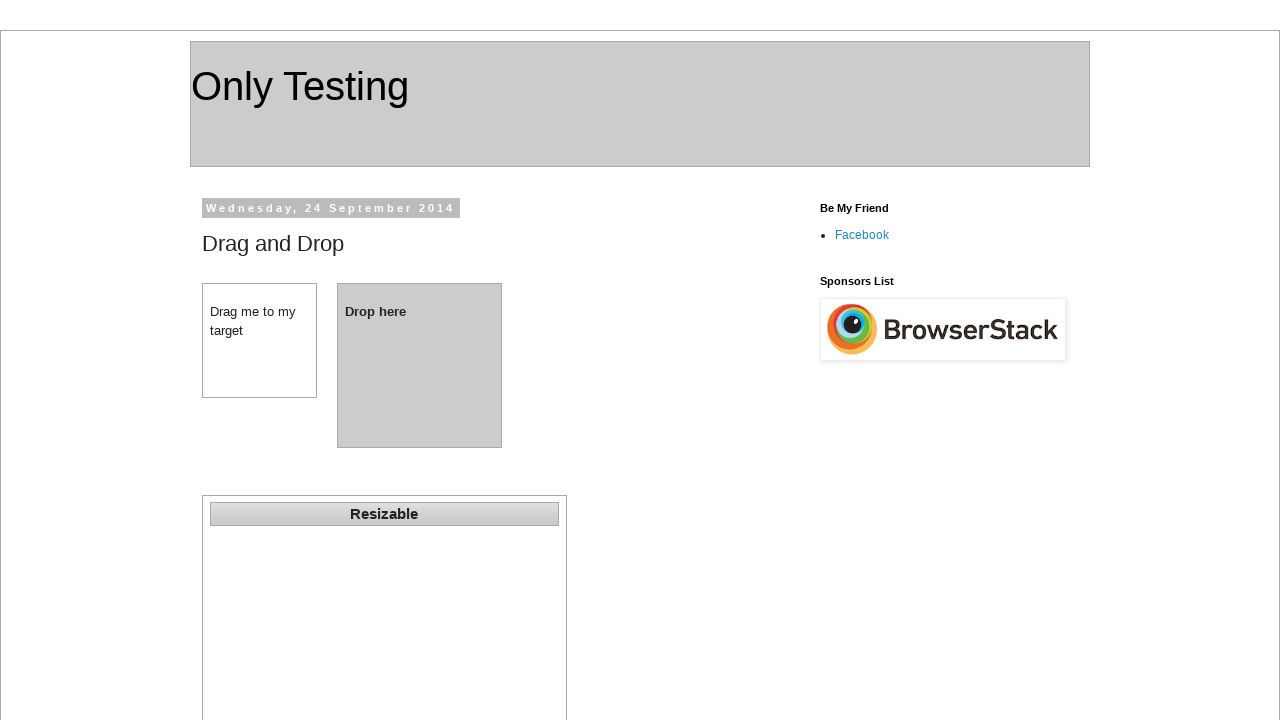

Pressed down mouse button on resize handle for second resize at (557, 849)
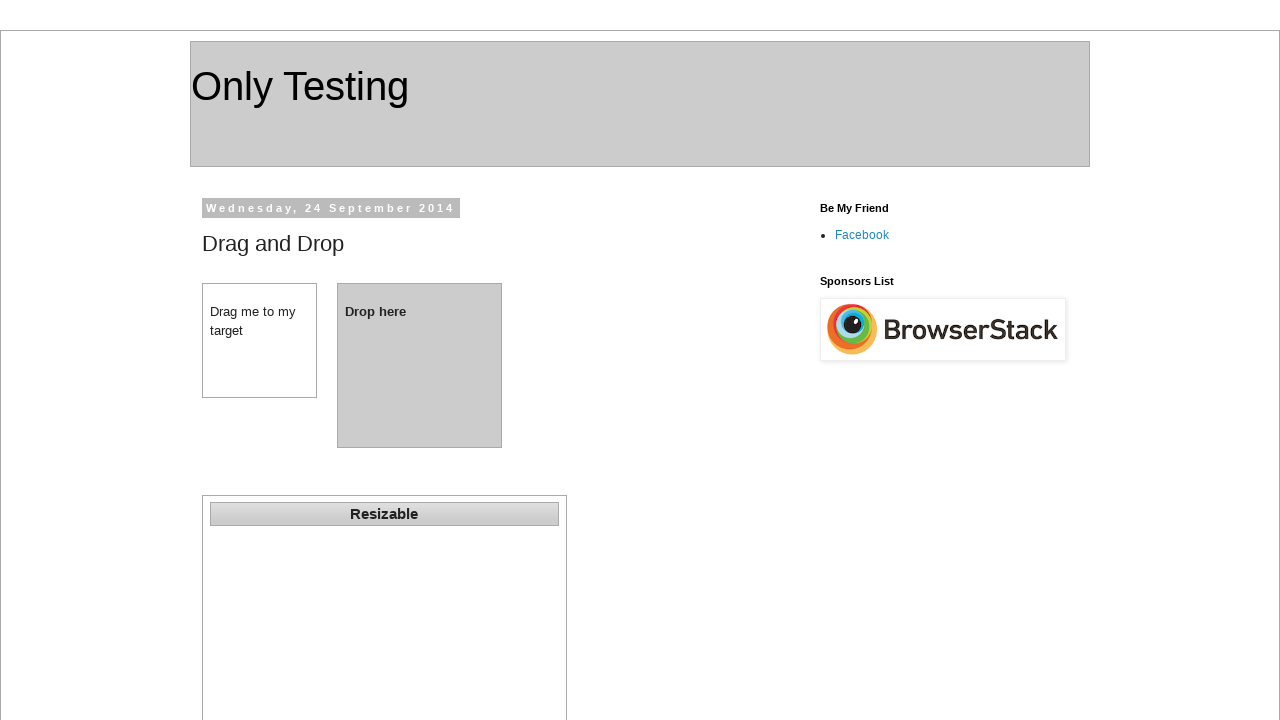

Dragged resize handle by -200px horizontally and -100px vertically to decrease element size at (357, 749)
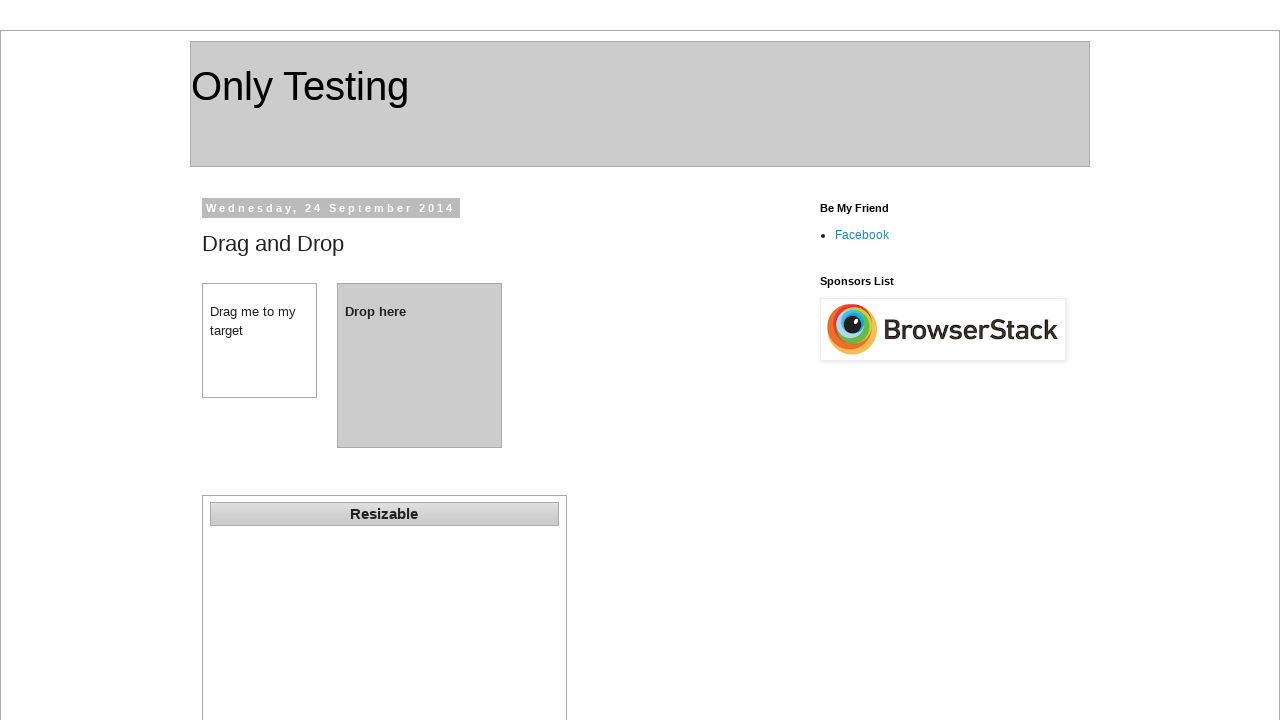

Released mouse button, completing second resize operation at (357, 749)
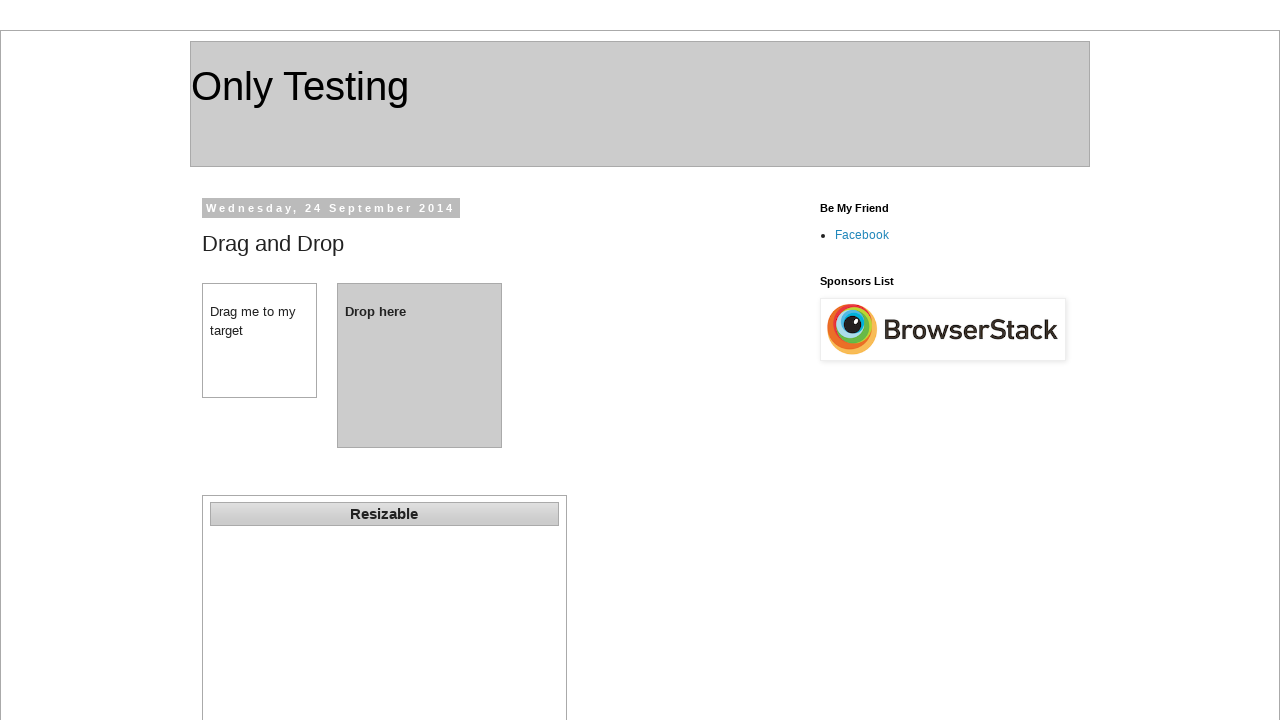

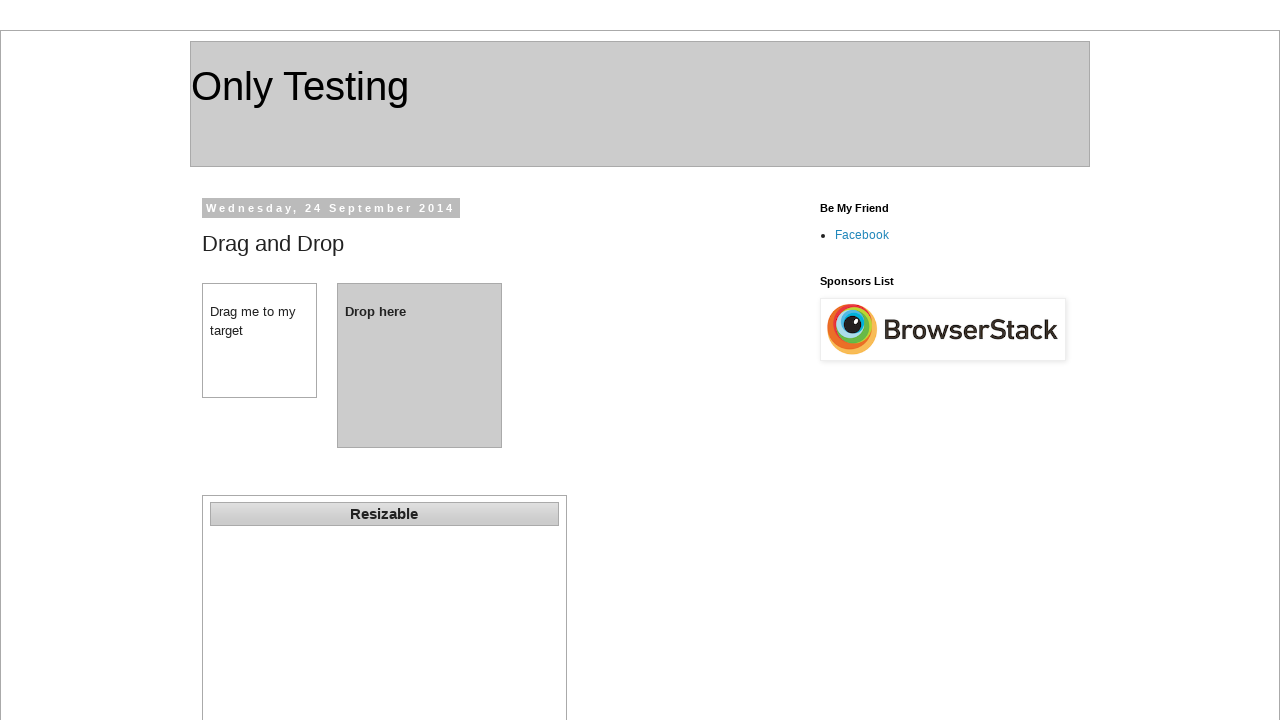